Tests handling a confirm dialog by dismissing it

Starting URL: https://testpages.eviltester.com/styled/alerts/alert-test.html

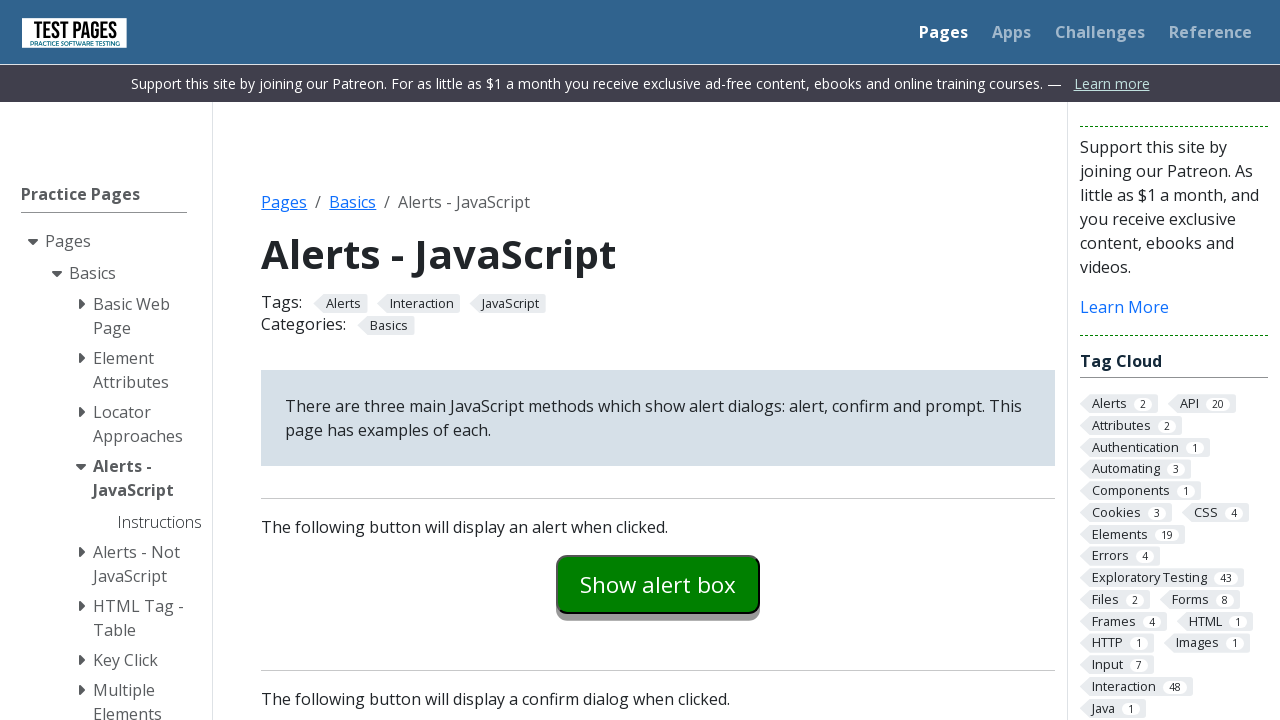

Set up dialog handler to dismiss any dialogs
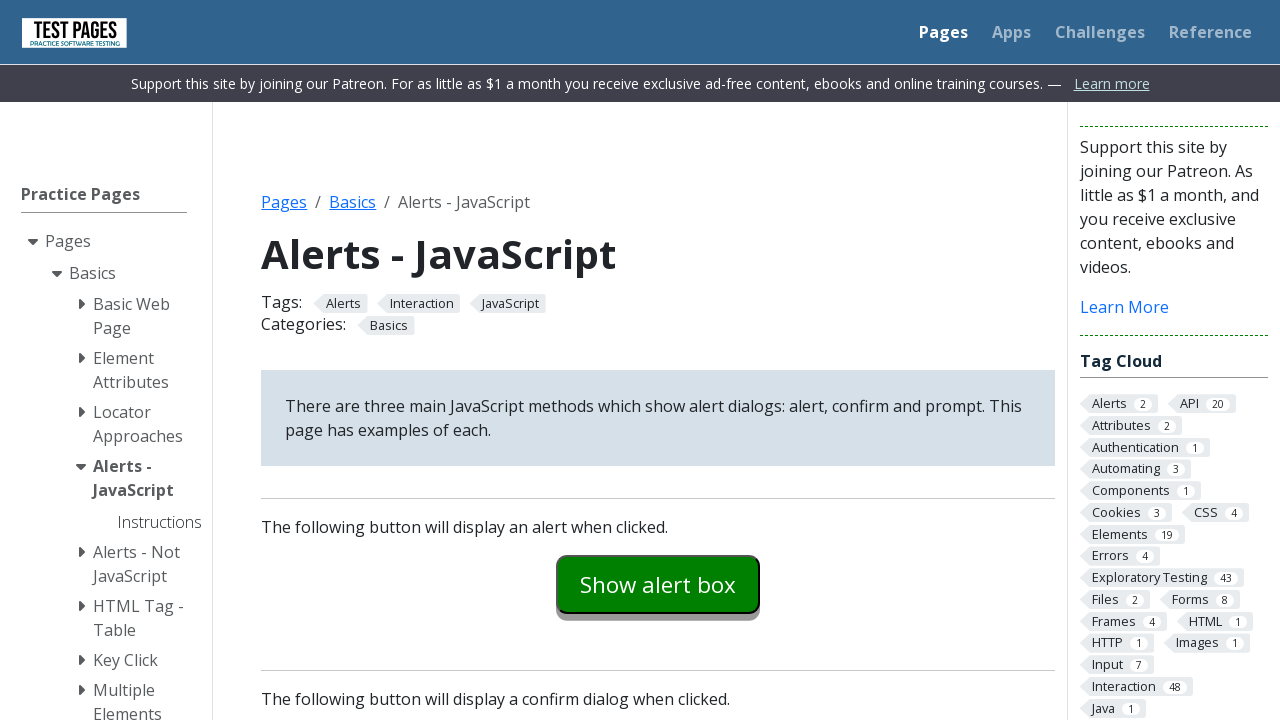

Clicked the confirm example button at (658, 360) on #confirmexample
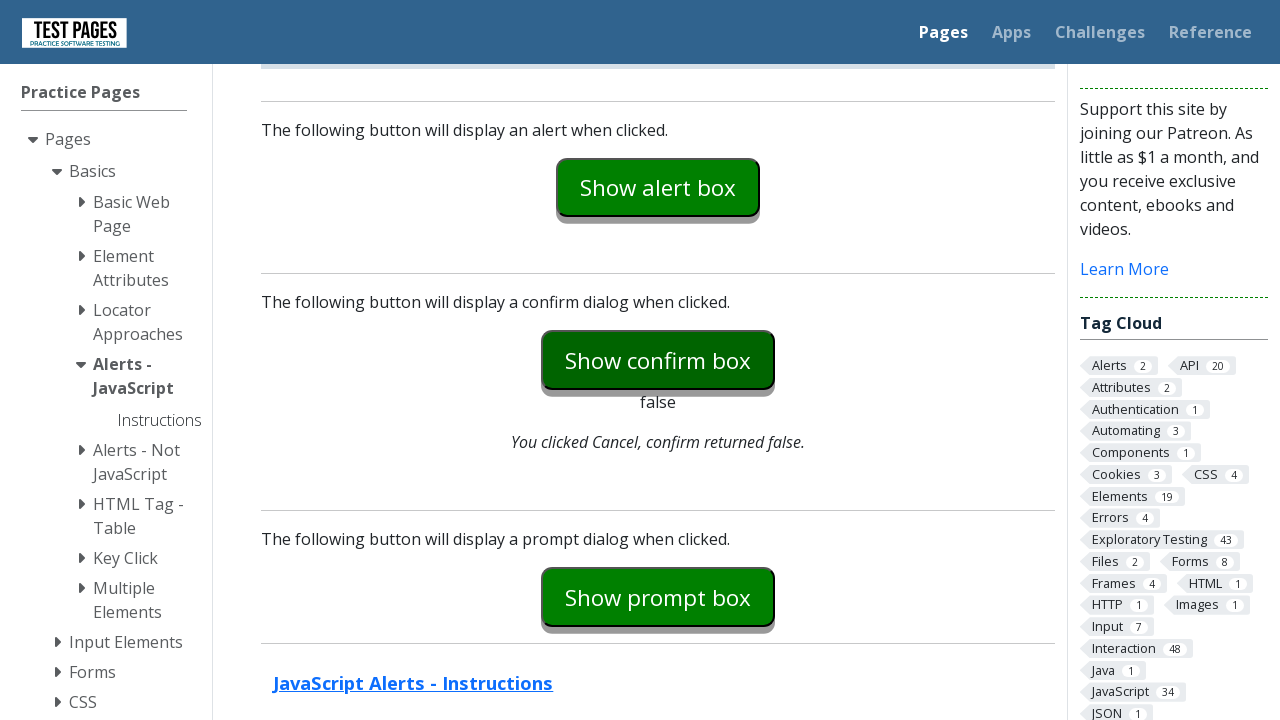

Confirm explanation text appeared after dismissing the dialog
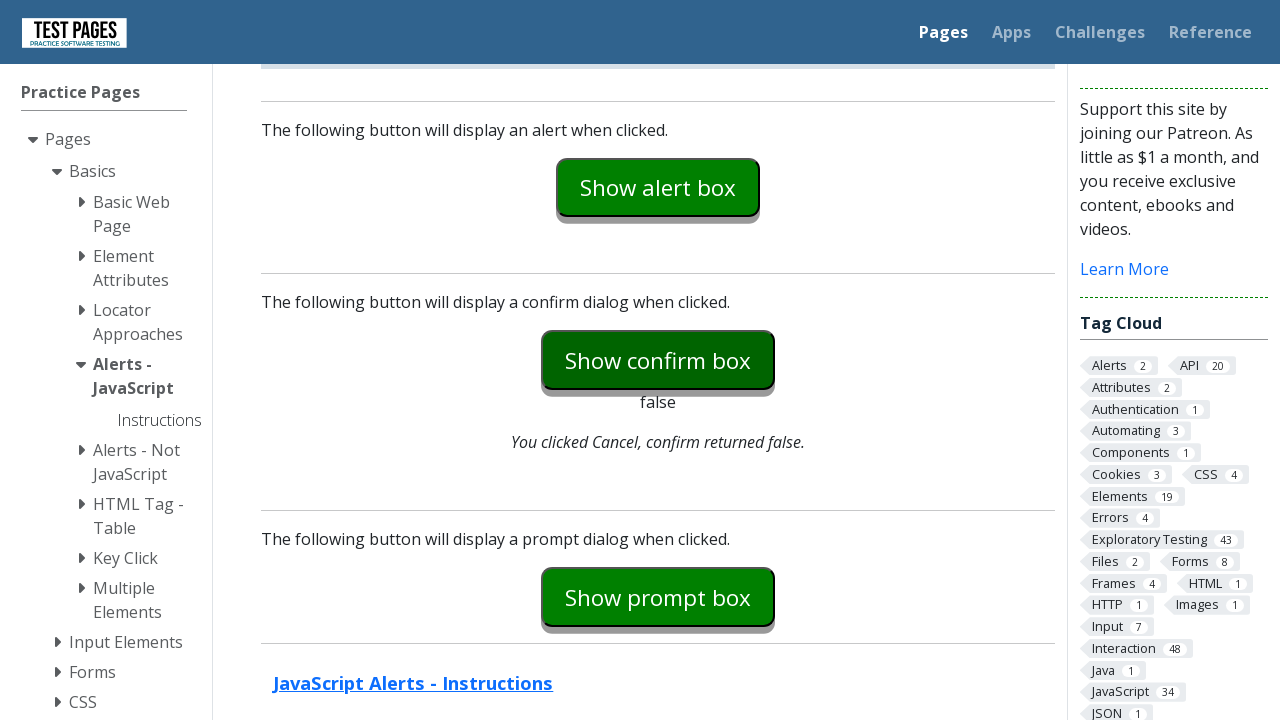

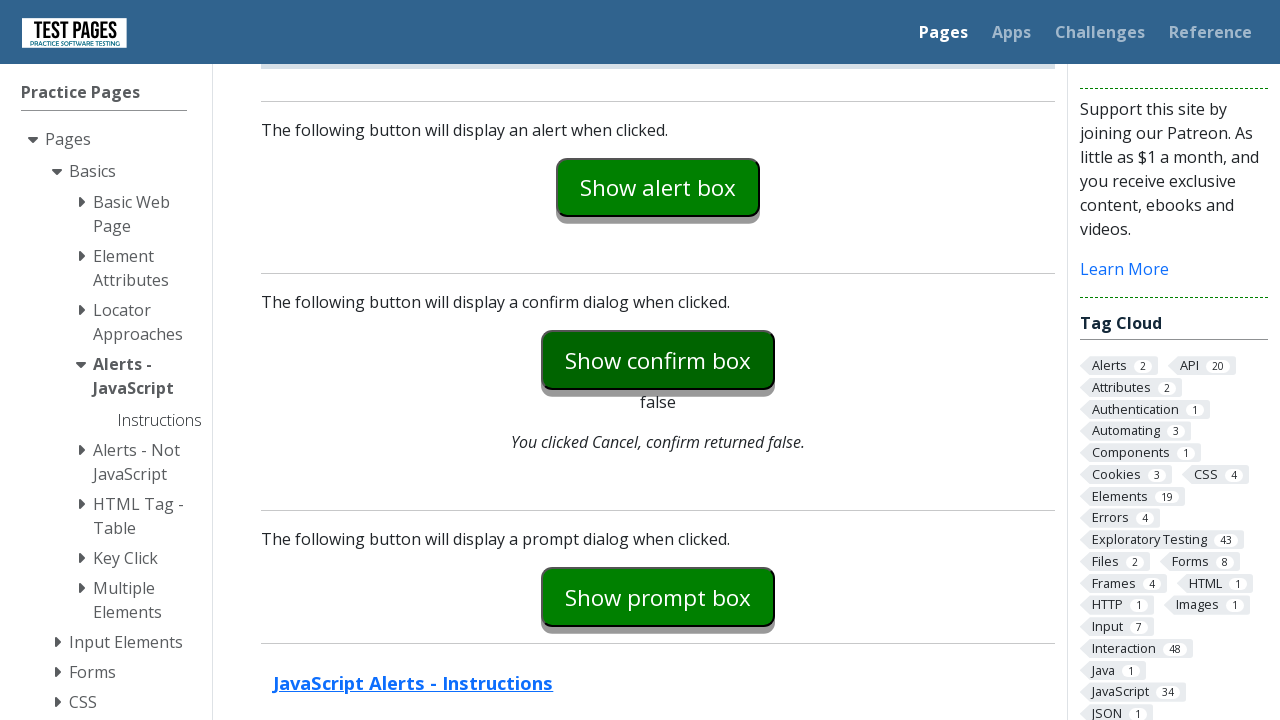